Navigates to Mars news page and waits for news content to load

Starting URL: https://data-class-mars.s3.amazonaws.com/Mars/index.html

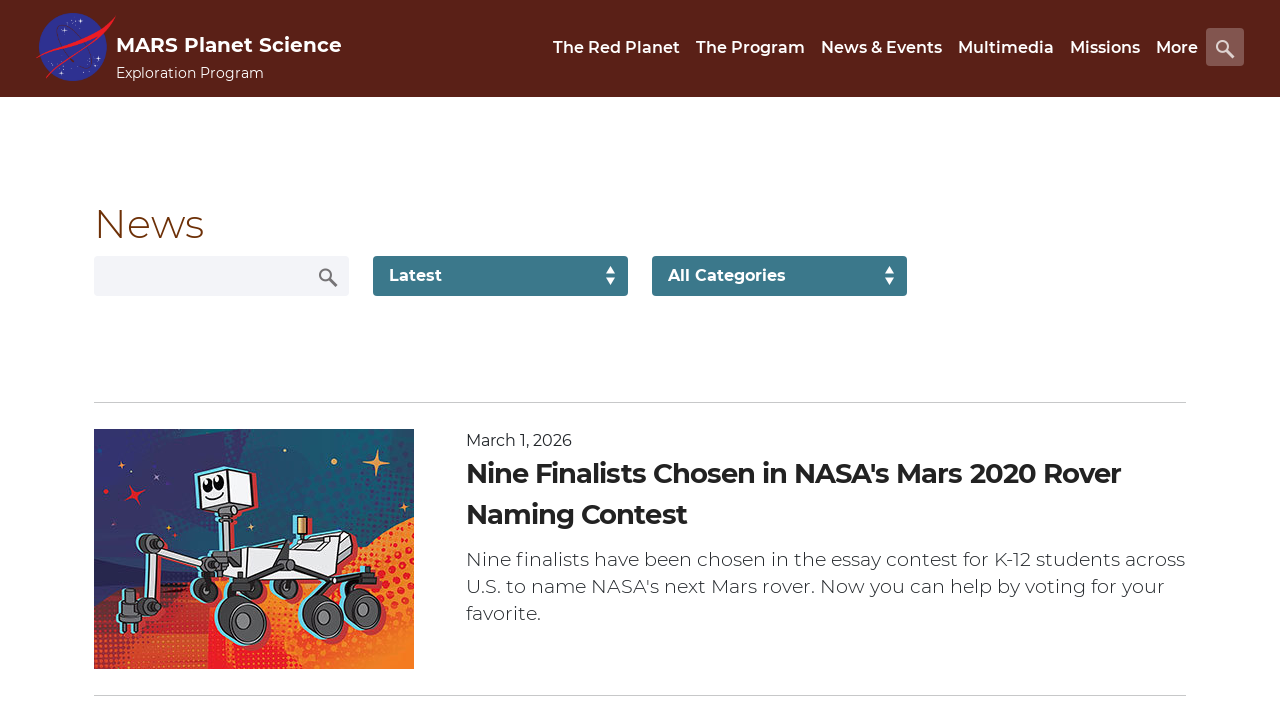

Navigated to Mars news page
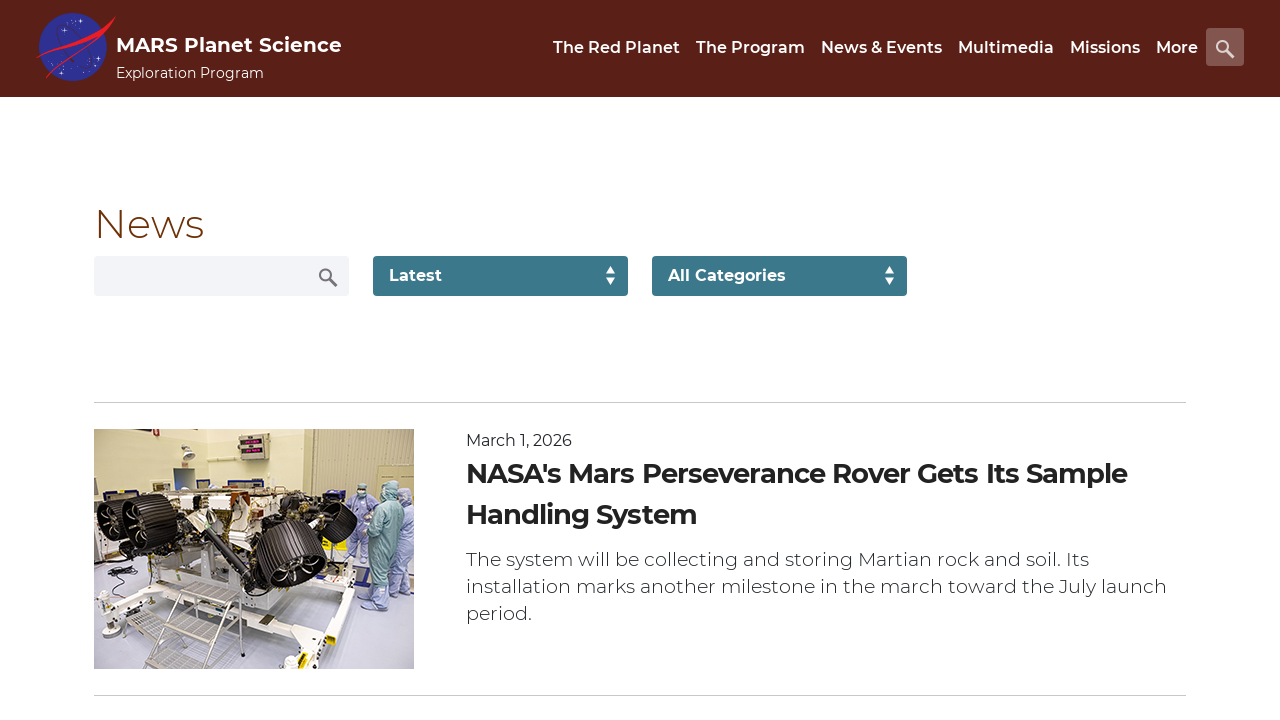

News content loaded - list_text elements are visible
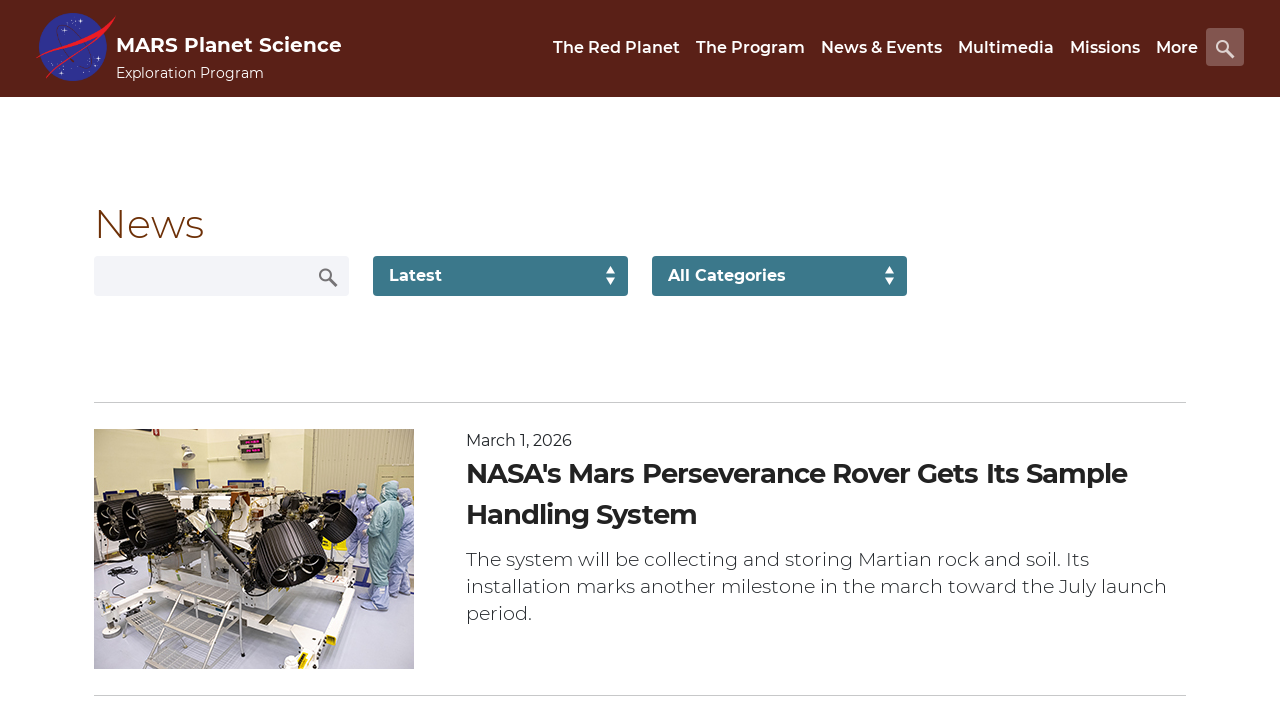

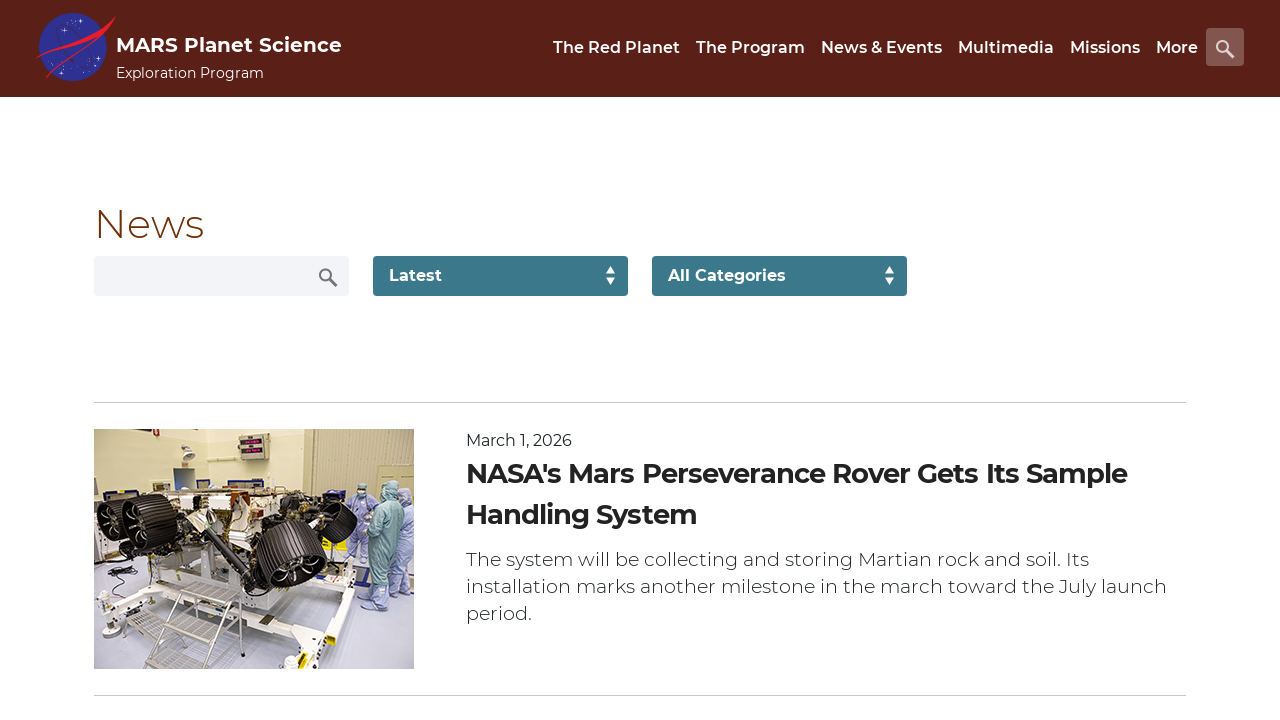